Waits for price to reach $100, clicks book button, solves a mathematical equation, and submits the answer

Starting URL: http://suninjuly.github.io/explicit_wait2.html

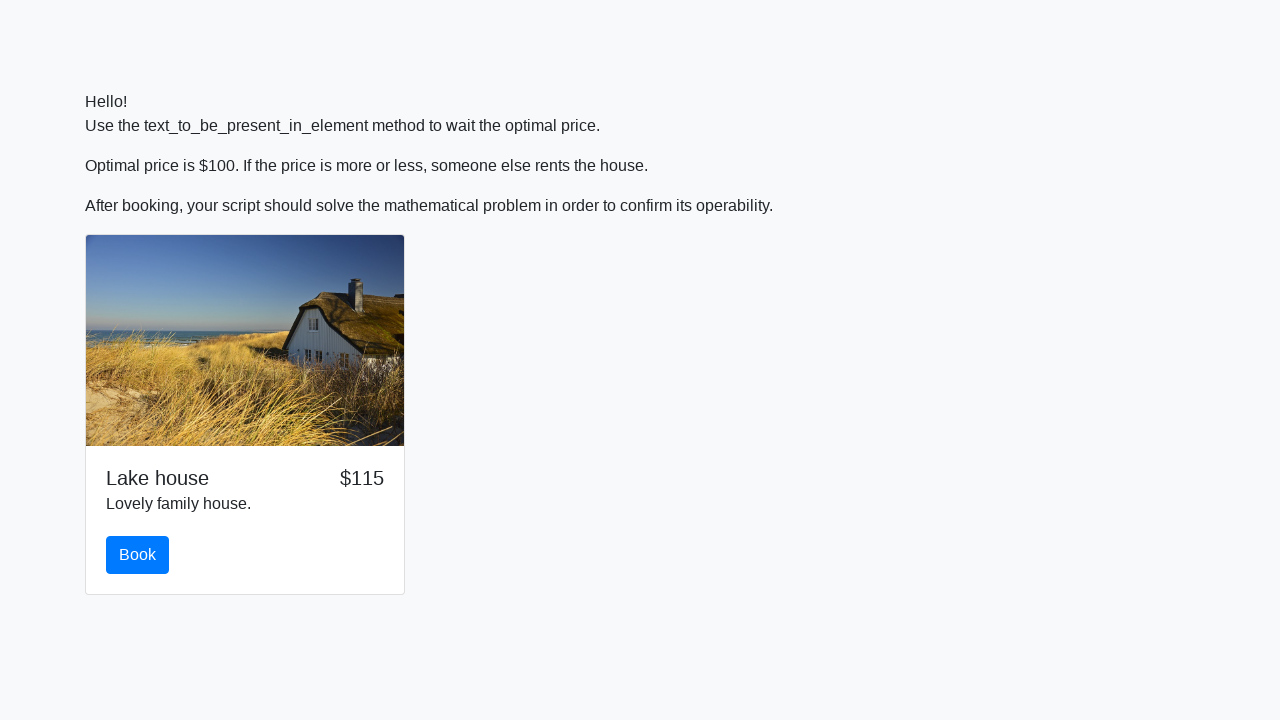

Waited for price to reach $100
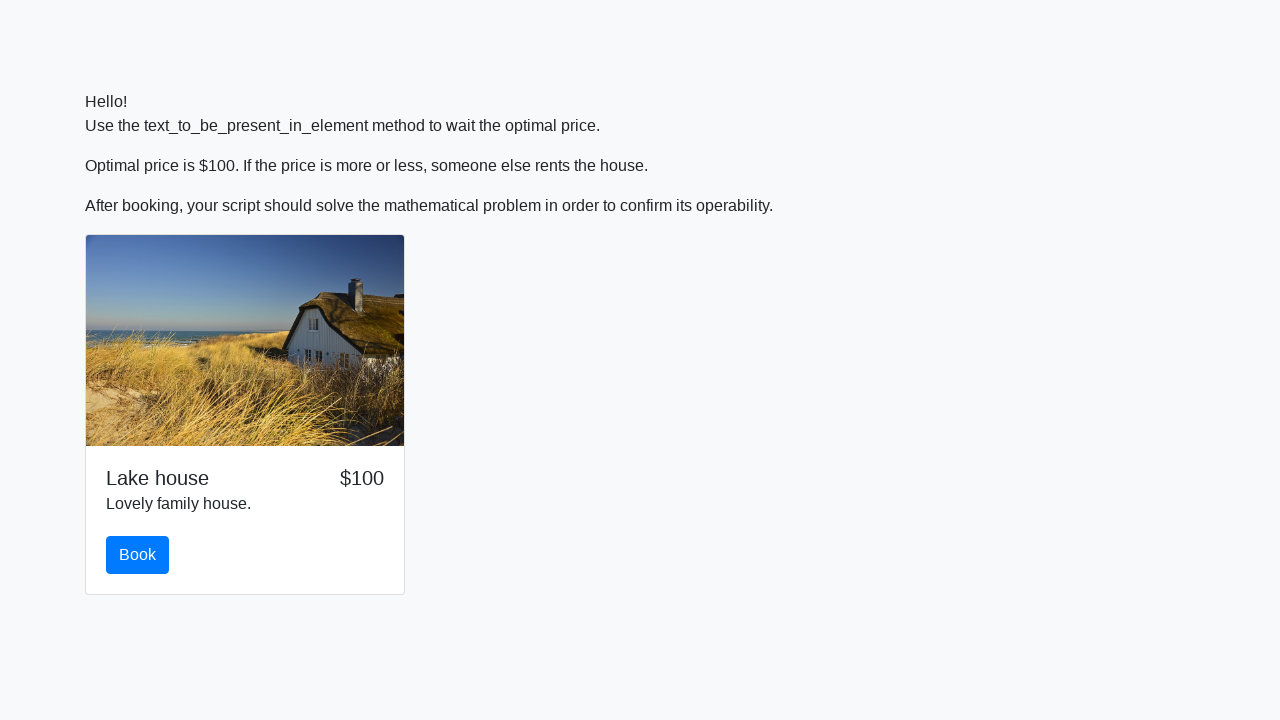

Clicked the book button at (138, 555) on #book
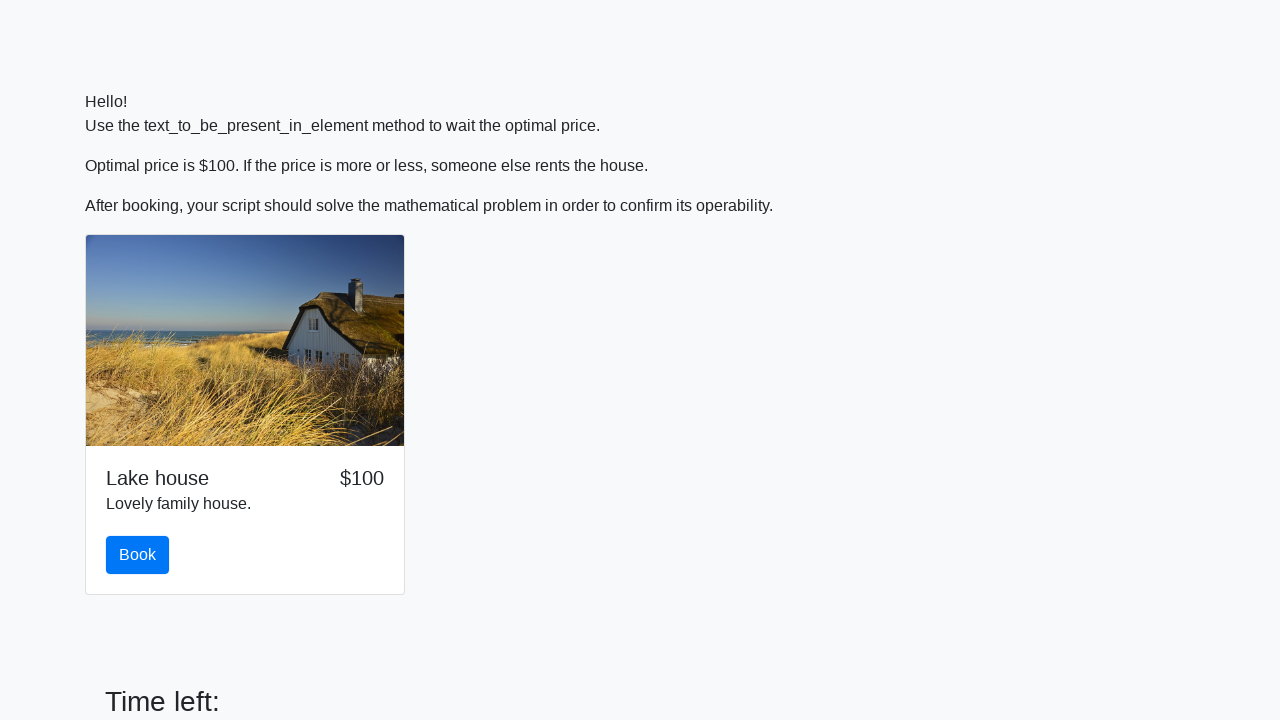

Scrolled down to reveal math problem
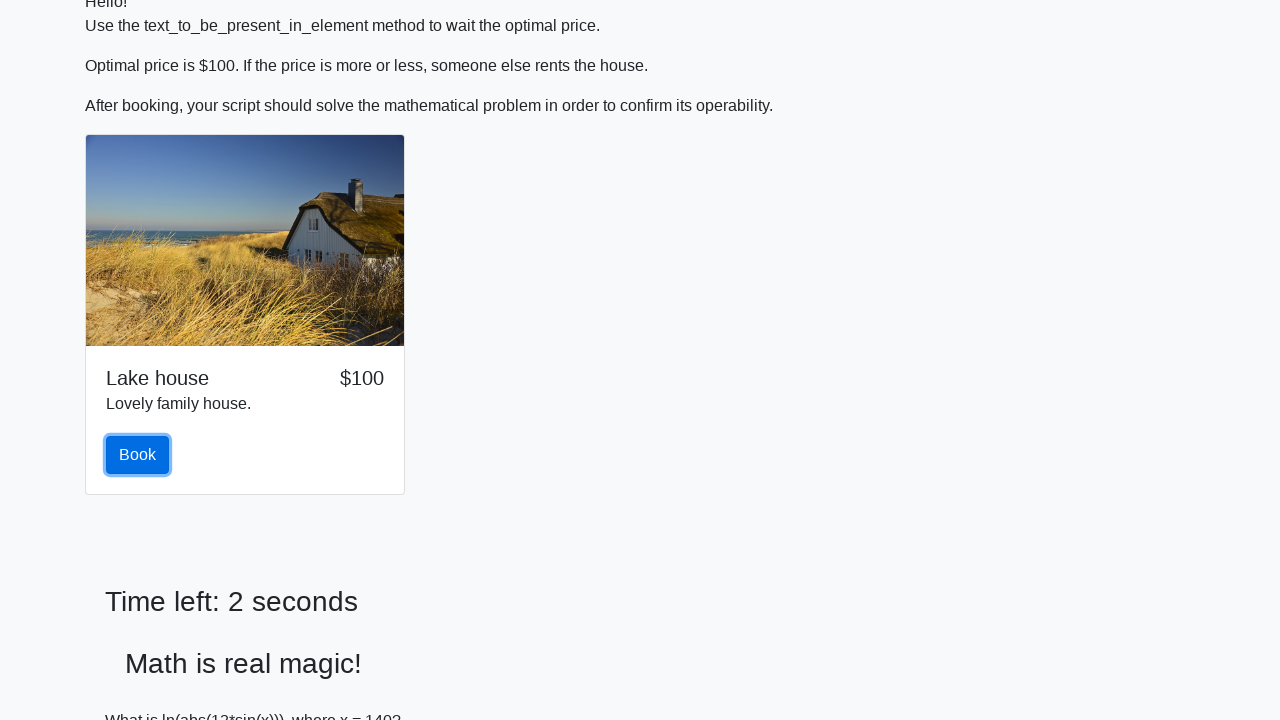

Retrieved x value from page: 140
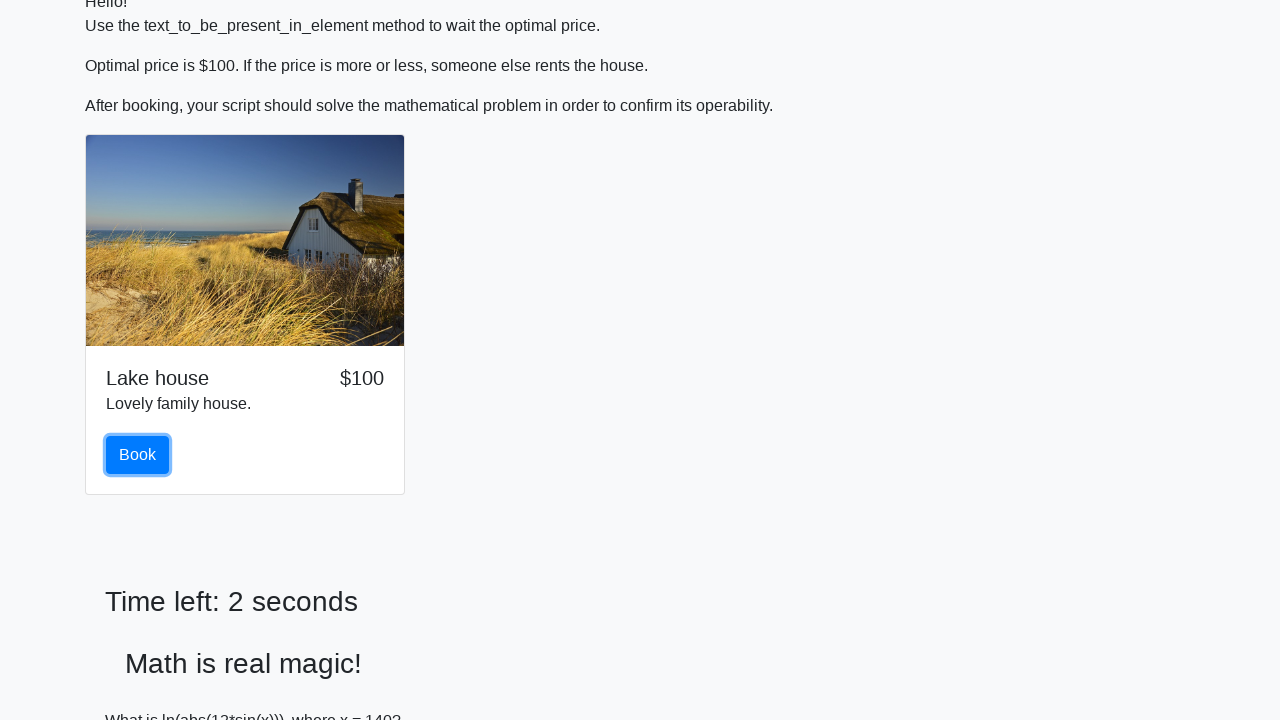

Calculated mathematical answer: 2.4649484630221914
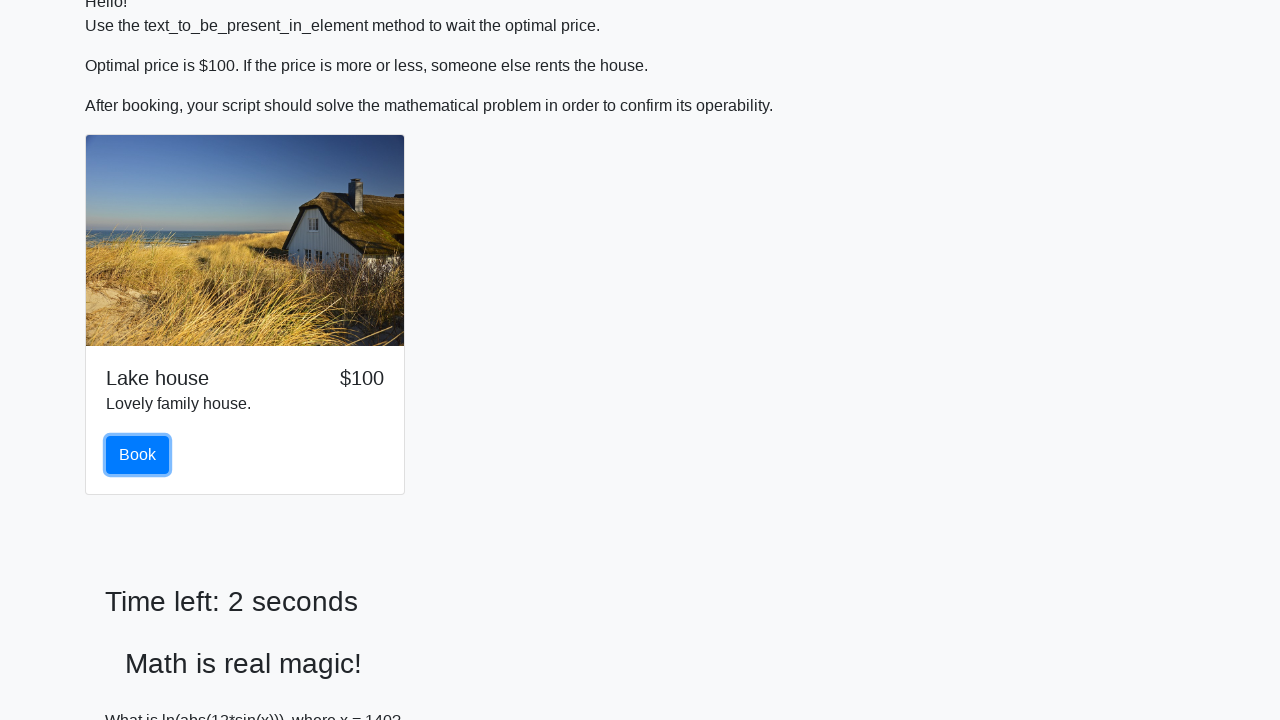

Filled answer field with calculated value on #answer
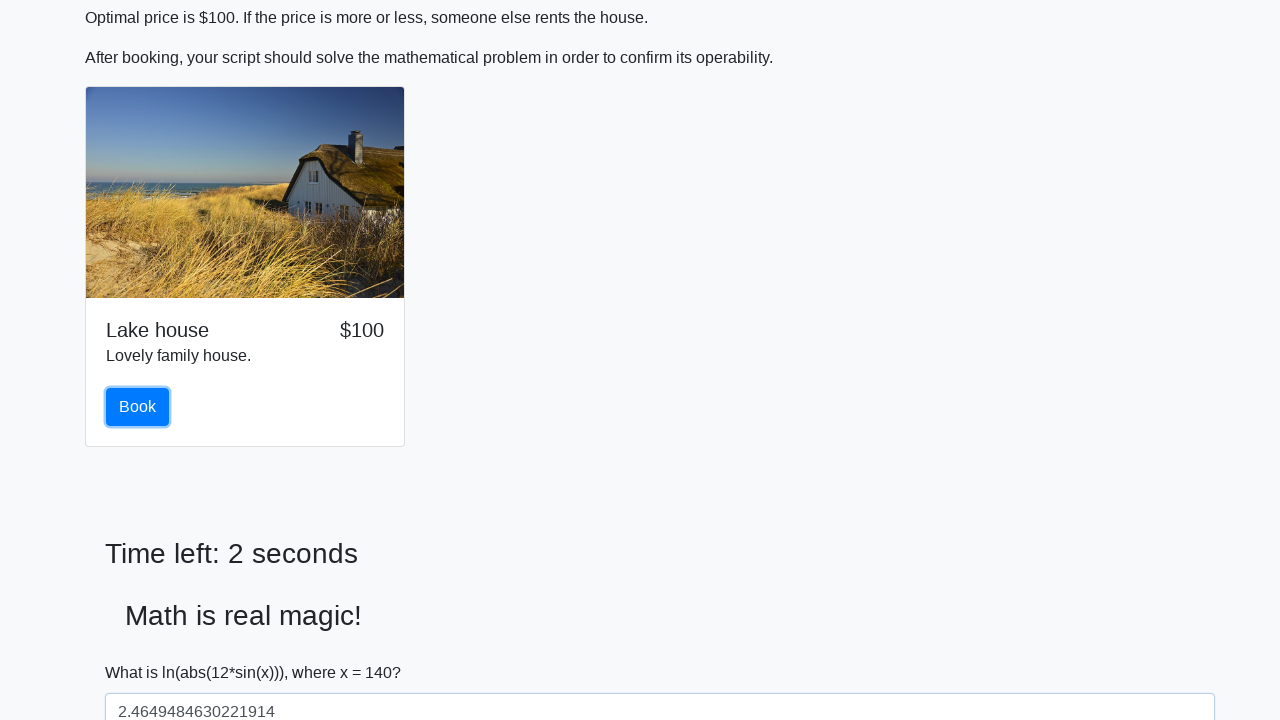

Clicked solve button to submit answer at (143, 651) on #solve
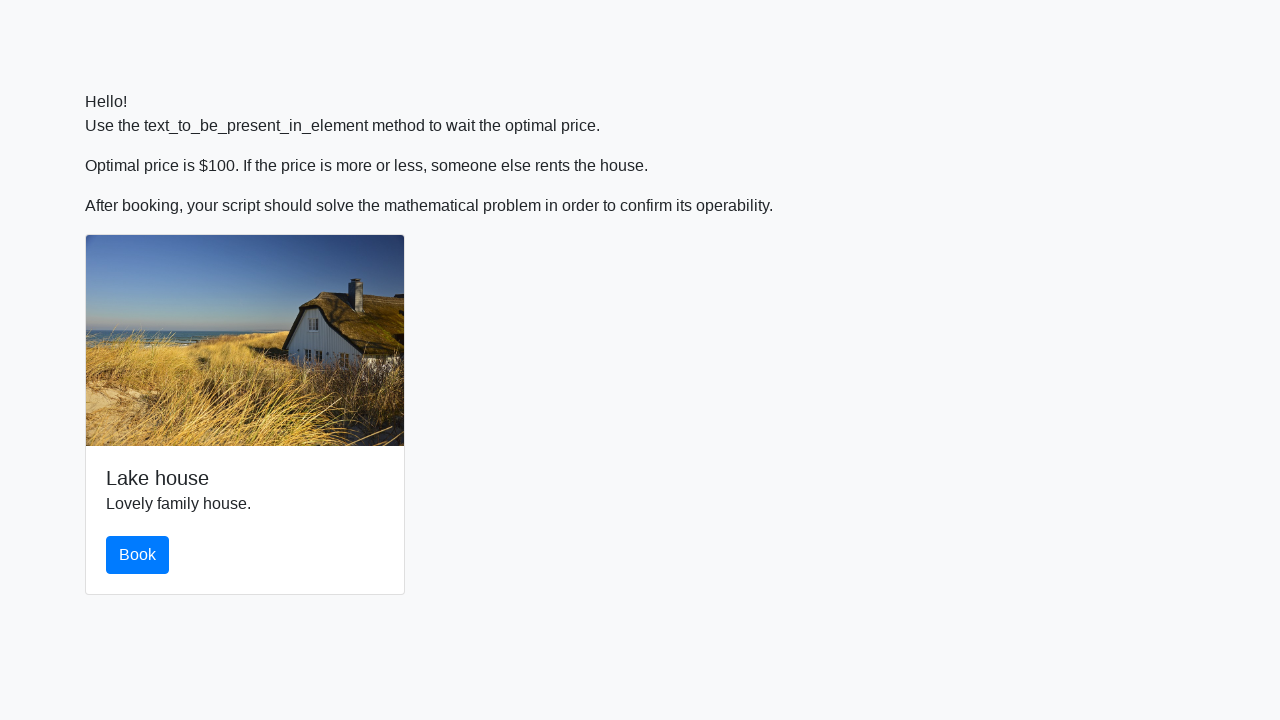

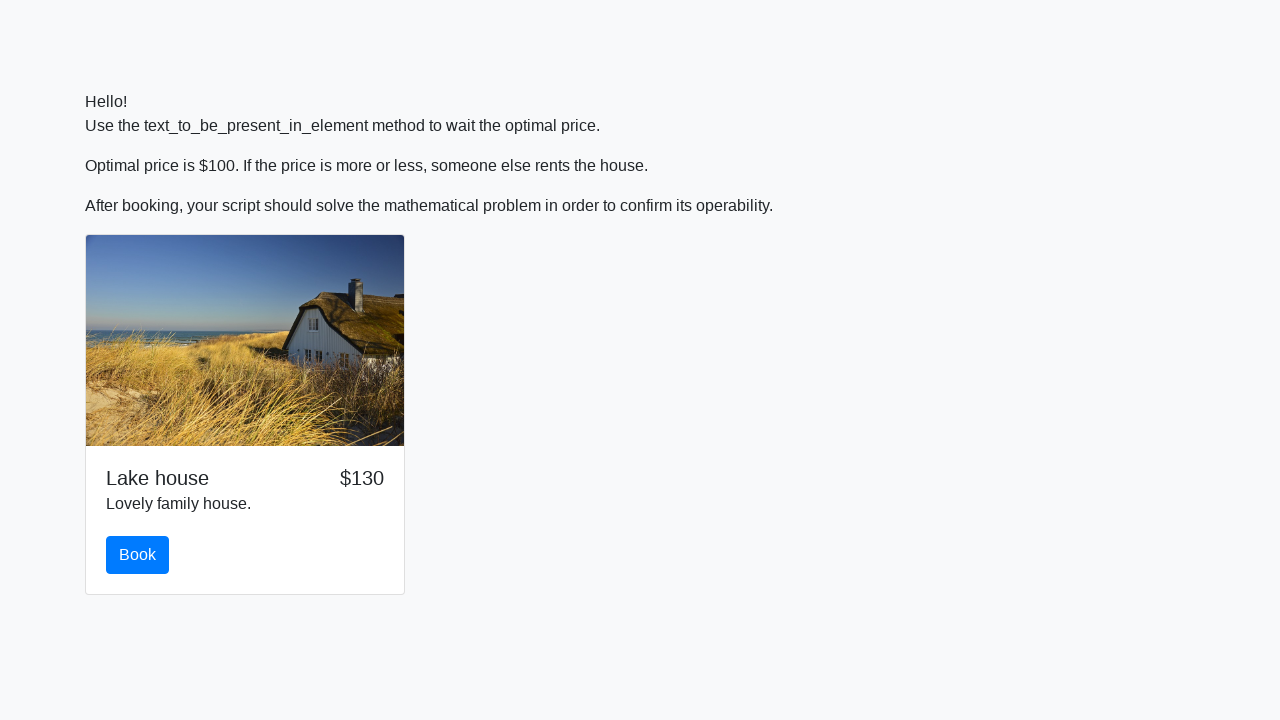